Tests that clicking on the Smart Door Lock product suggestion navigates to the correct product page

Starting URL: https://theconnectedshop.com/

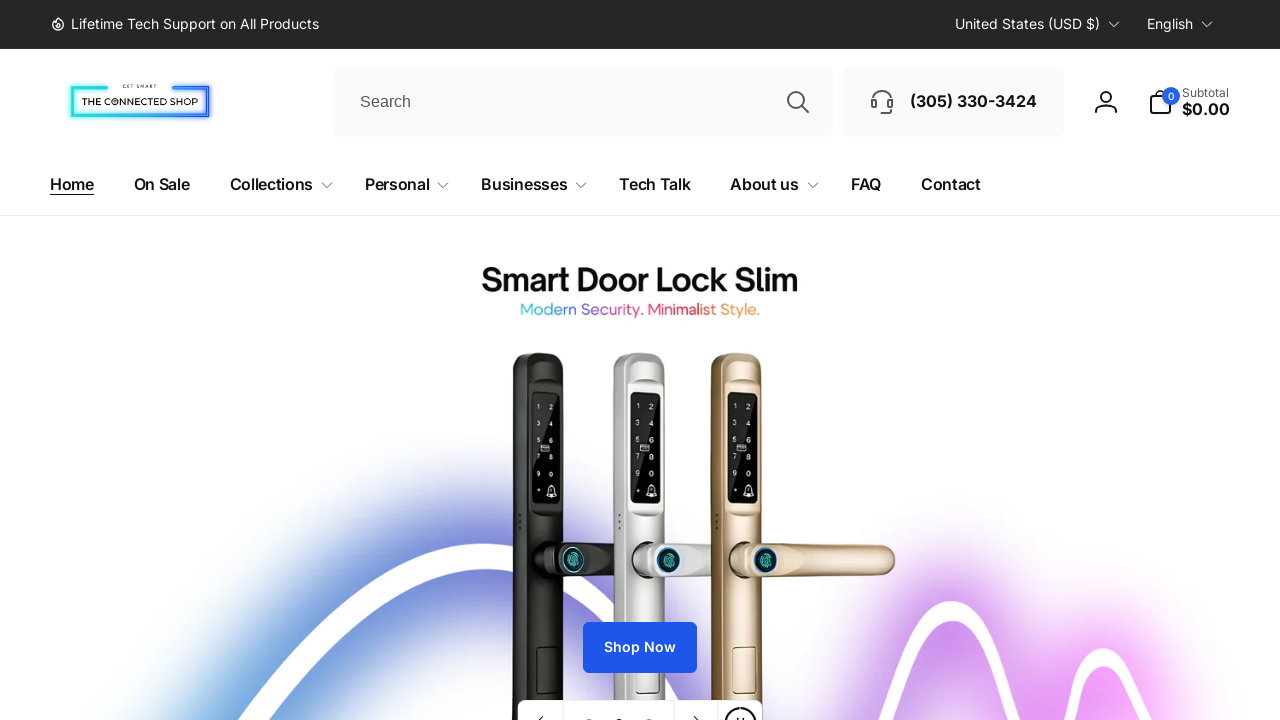

Smart Door Lock suggestion link became visible
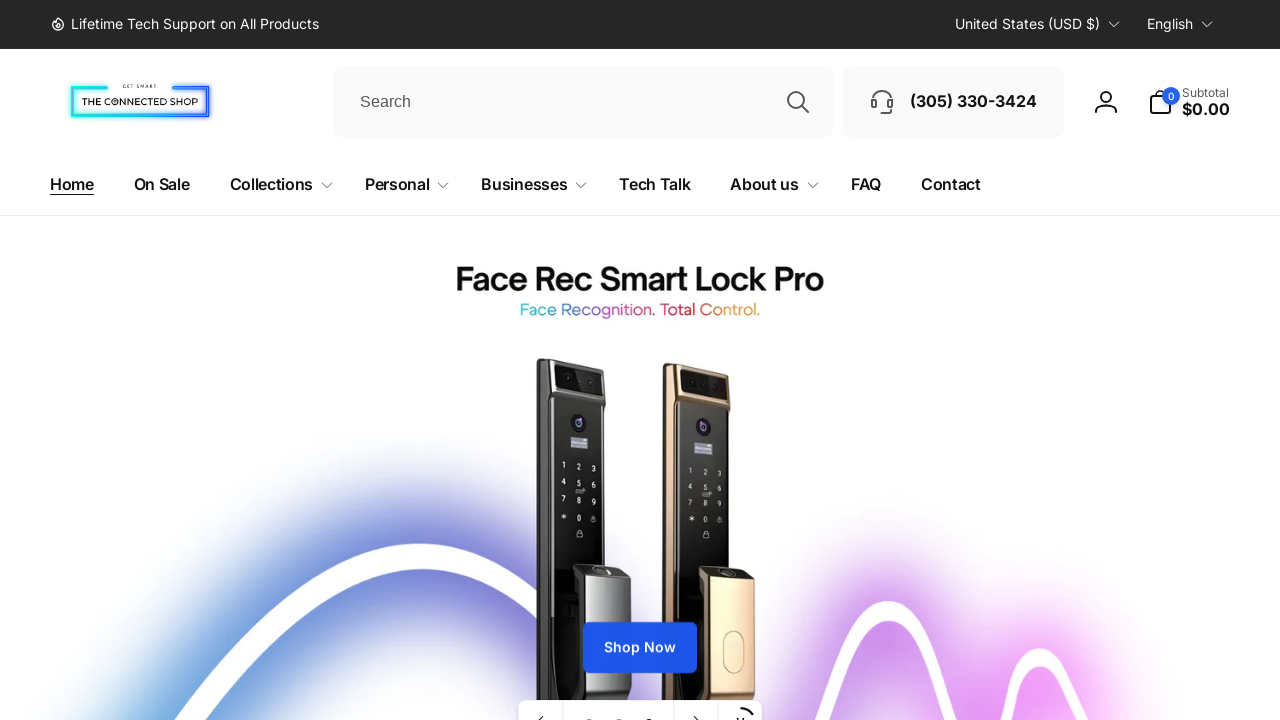

Retrieved suggestion text: 'Shop Now'
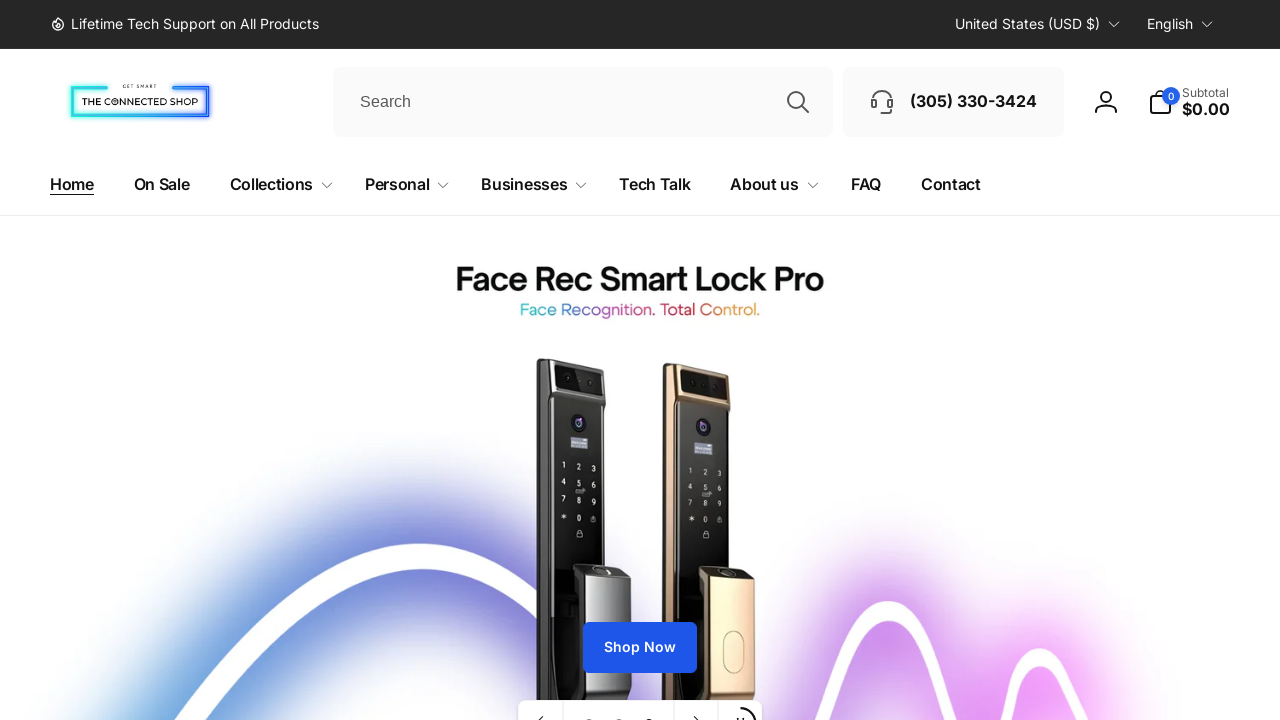

Clicked on Smart Door Lock suggestion link at (640, 695) on a[href*='/products/smart-door-lock'] >> nth=0
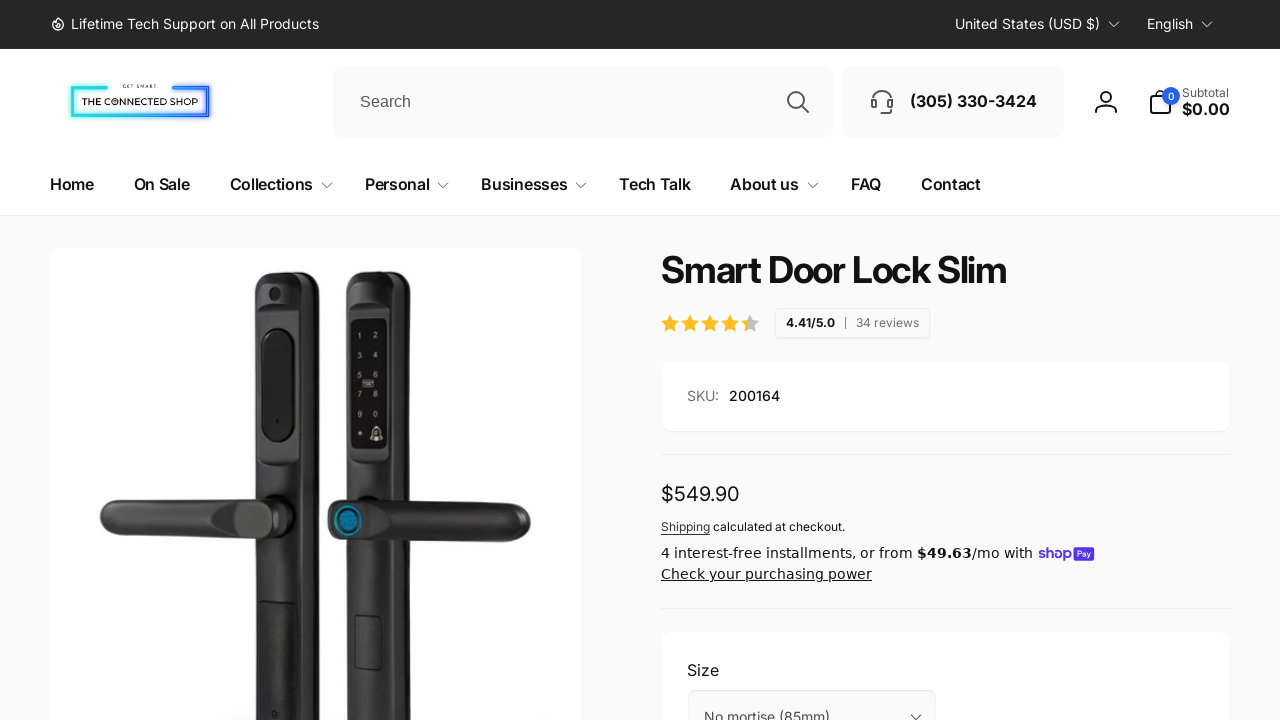

Navigated to Smart Door Lock product page
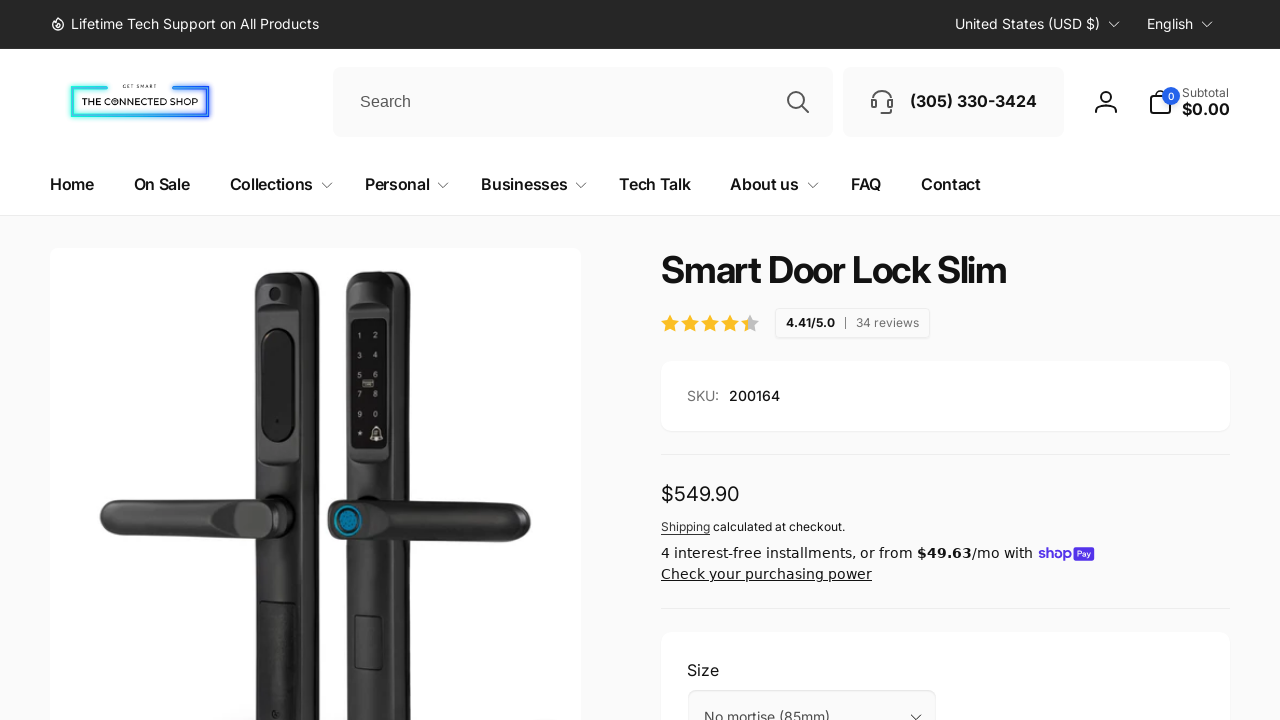

Retrieved current URL: 'https://theconnectedshop.com/products/smart-door-lock-slim'
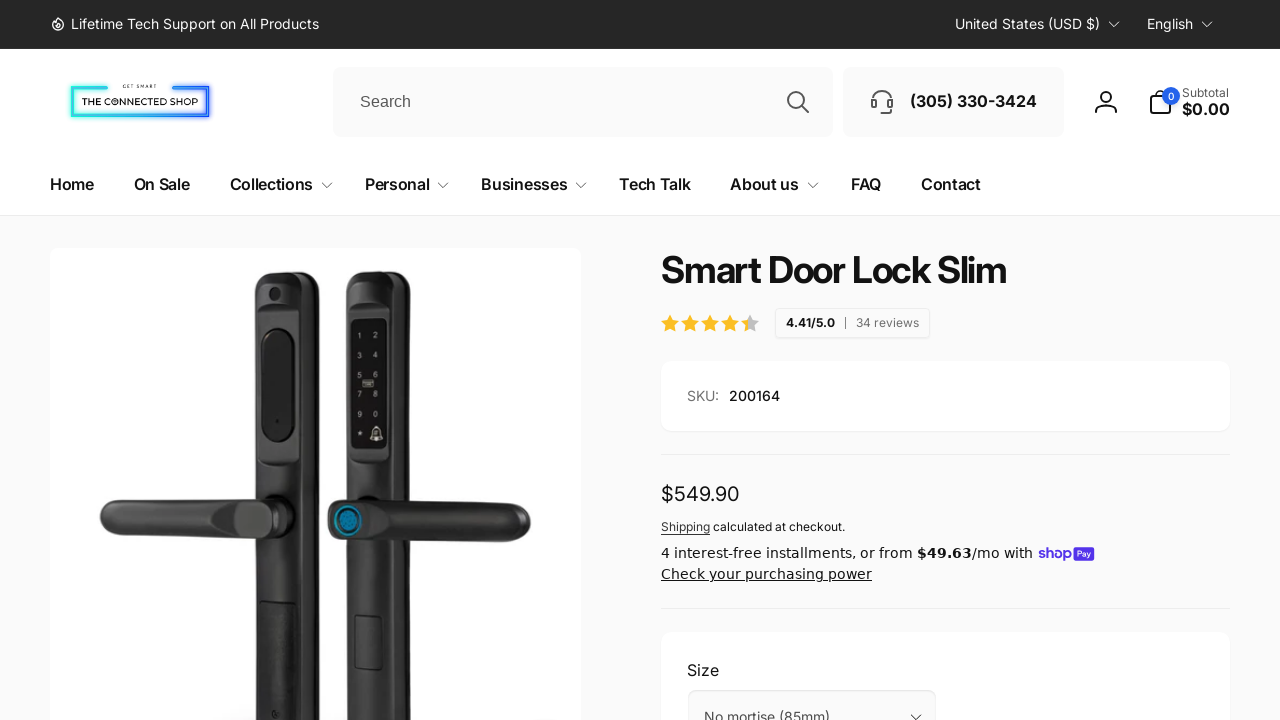

Verified URL contains '/products/smart-door-lock'
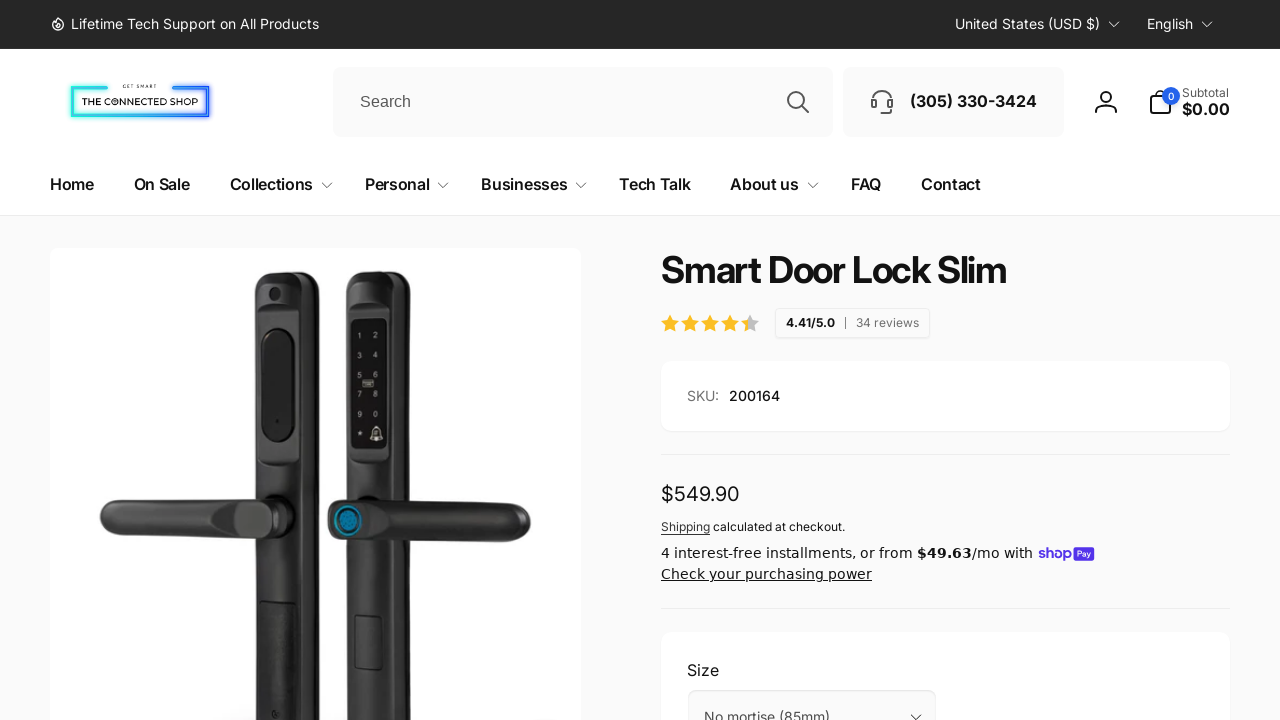

Retrieved page title: 'smart door lock slim - smart lock for slim doors, slim smart door lock'
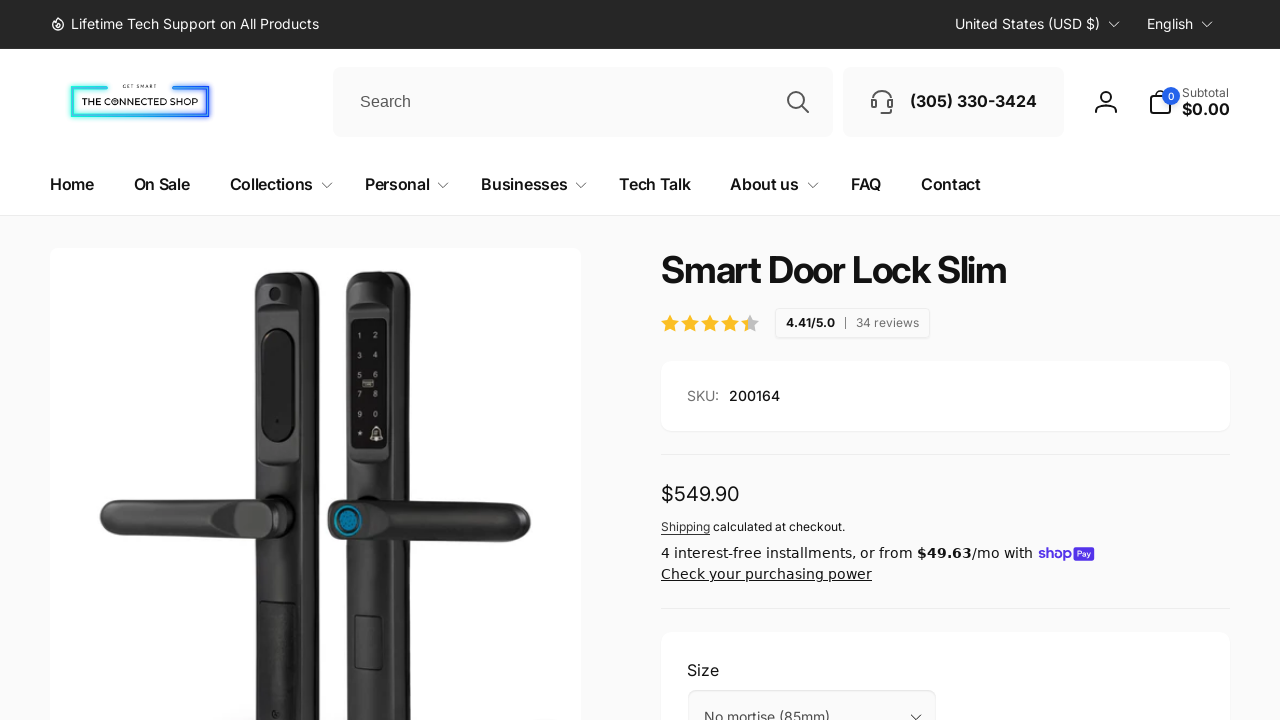

Verified page title or suggestion text contains 'smart door lock'
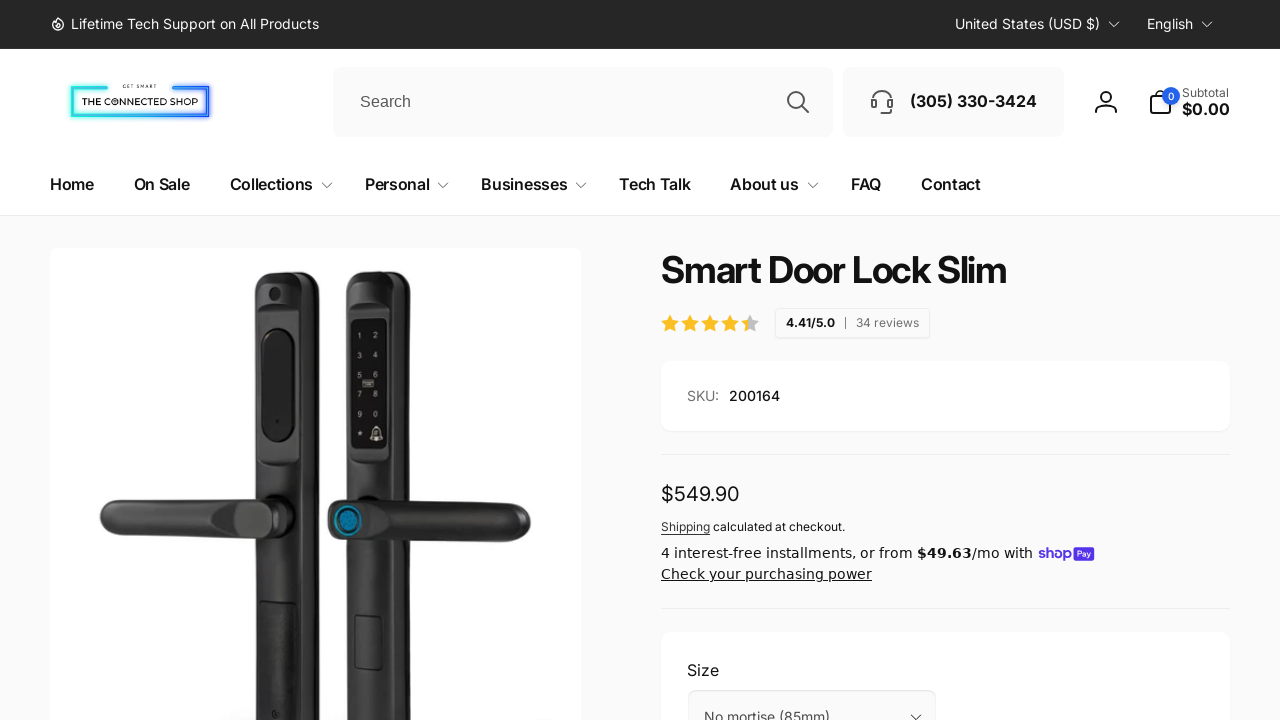

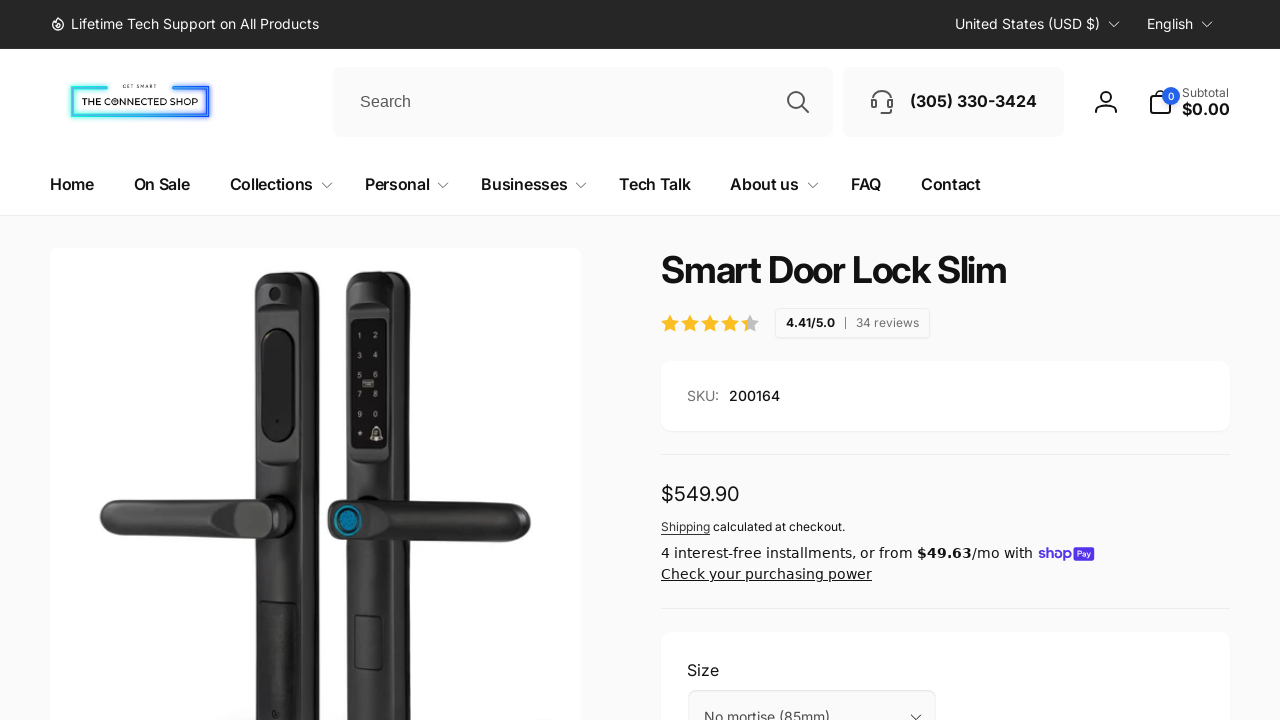